Tests clicking the "Click Me" button on the interactions page after navigating to it

Starting URL: https://ultimateqa.com/automation/

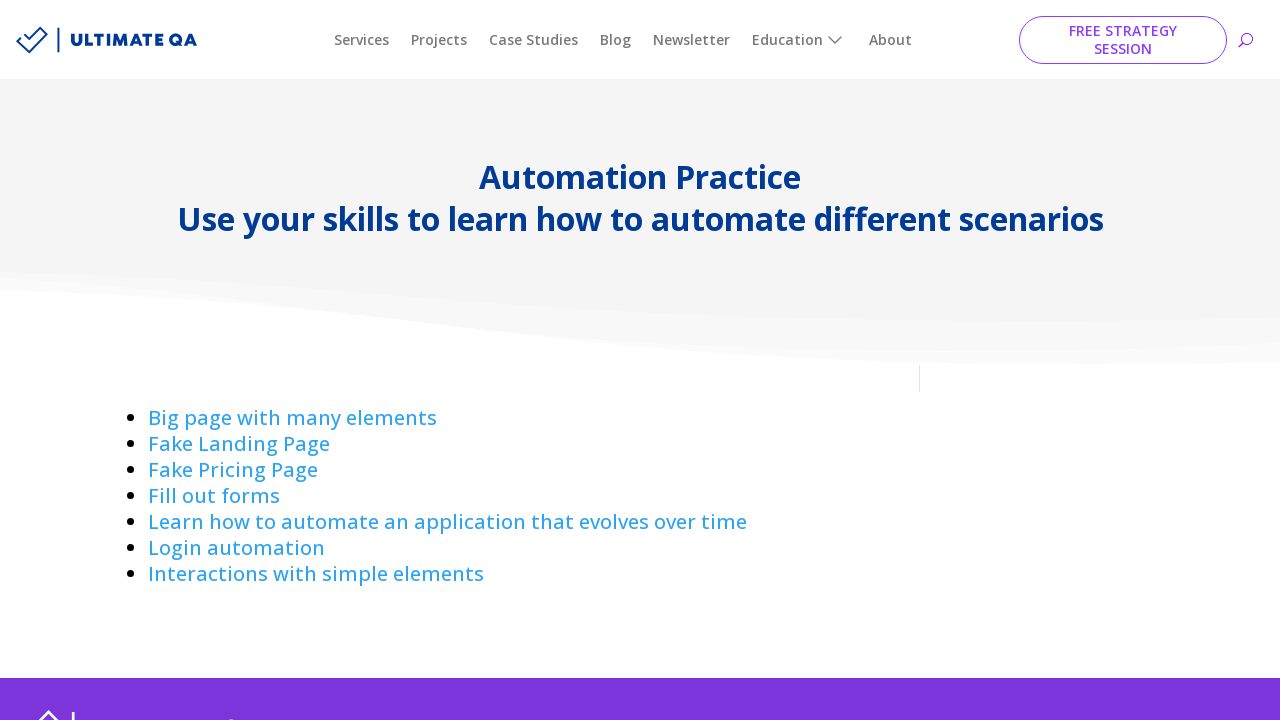

Navigated to automation practice page
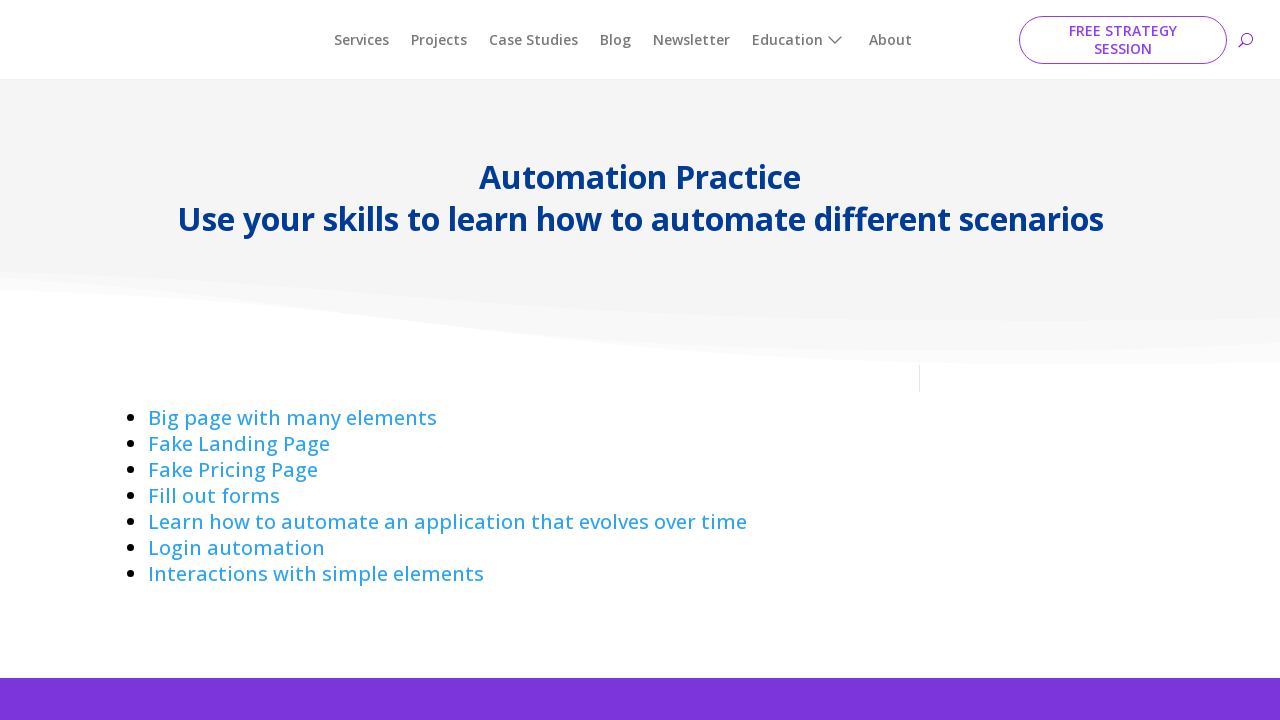

Clicked on Interactions link at (316, 574) on a:has-text('Interactions ')
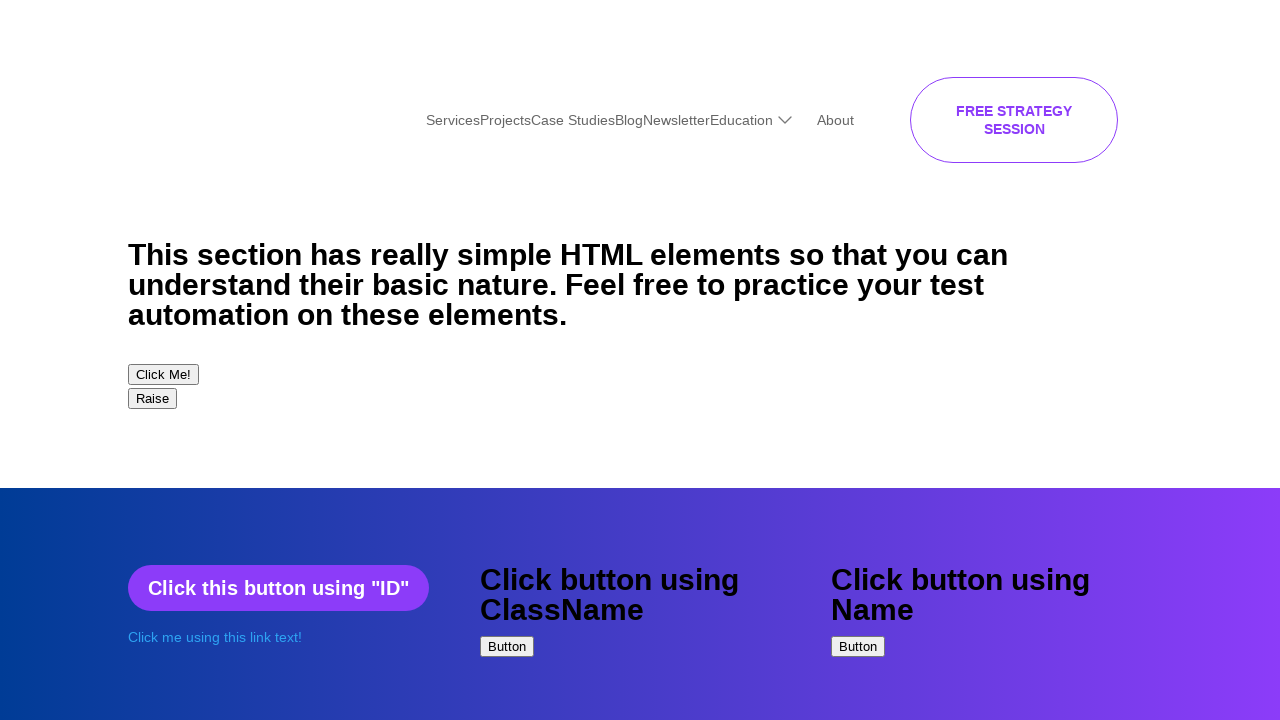

Click Me button appeared on page
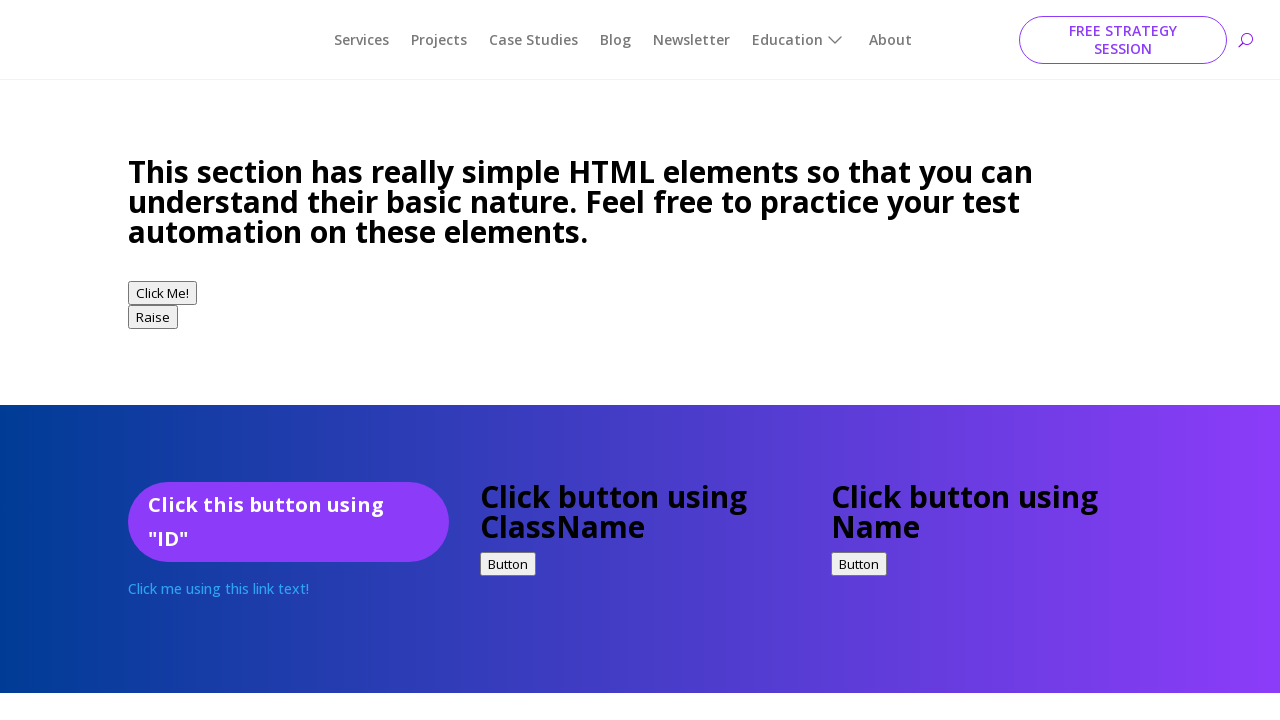

Clicked the Click Me button at (162, 293) on xpath=//button[text()='Click Me!']
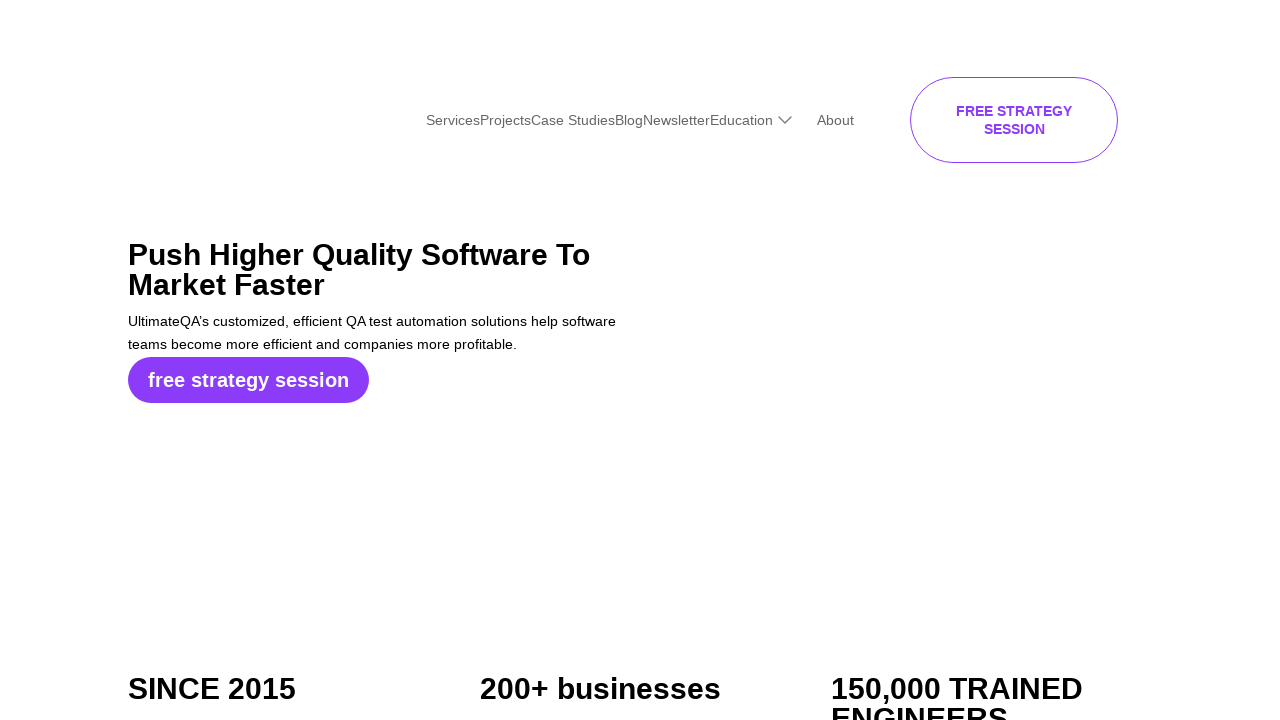

Verified navigation to interaction result page
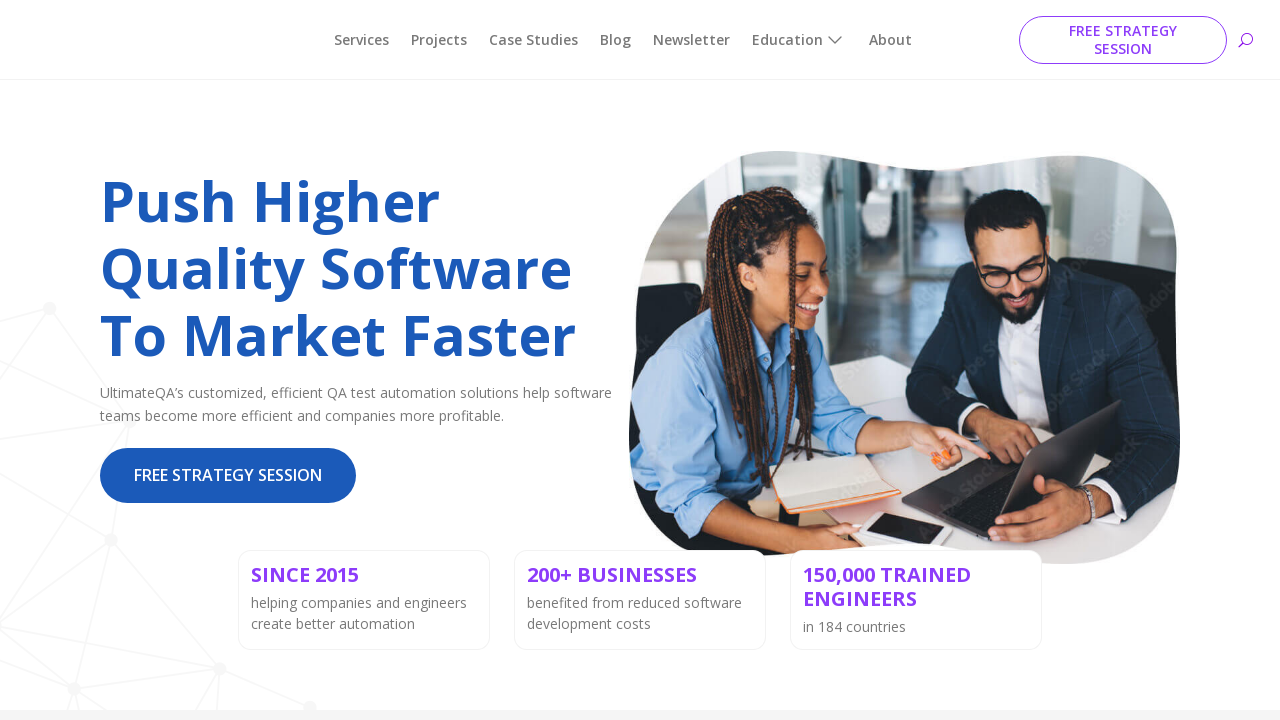

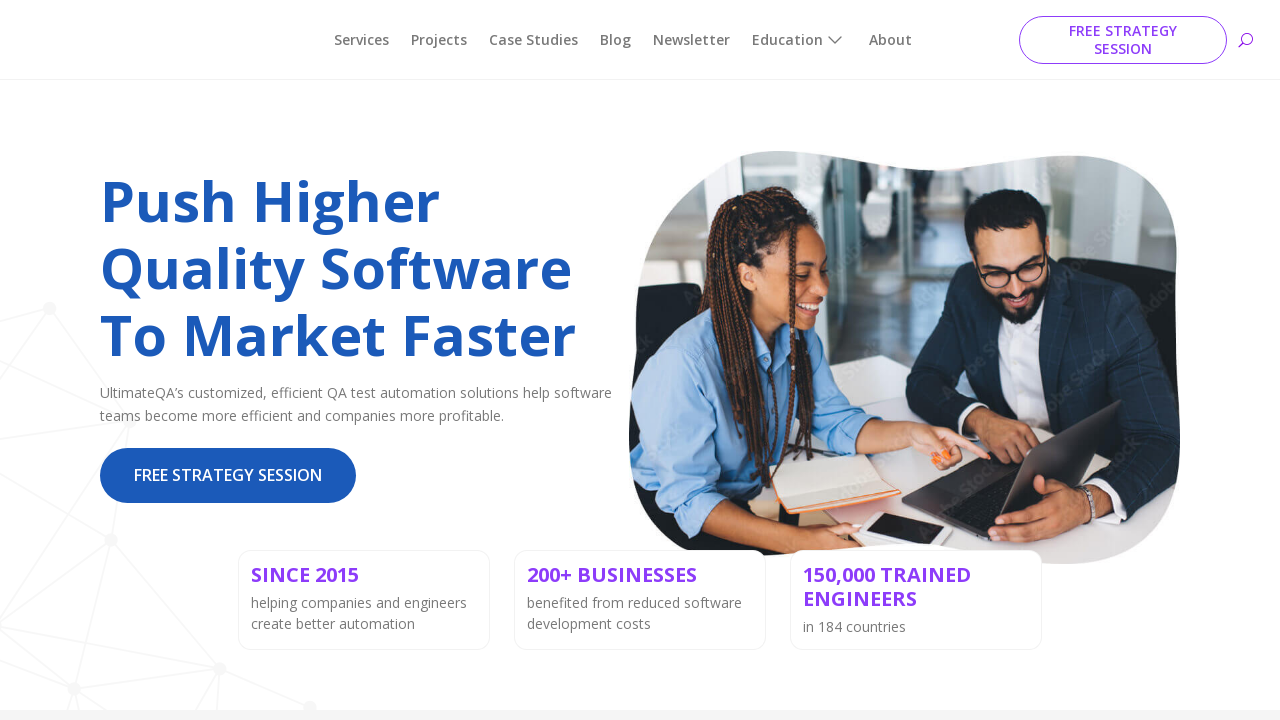